Tests the train status search functionality on RailYatri website by entering a train number and submitting the search form

Starting URL: https://www.railyatri.in/live-train-status

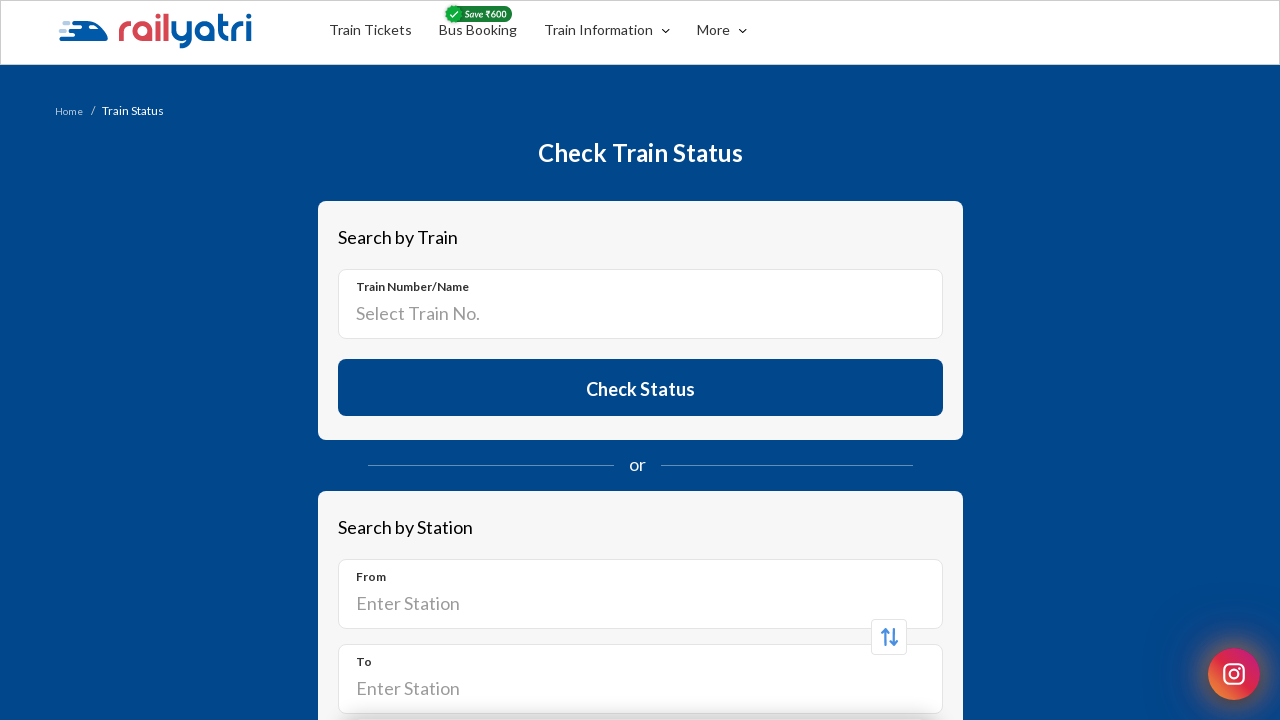

Filled train number field with '16307' on input#train_running_status
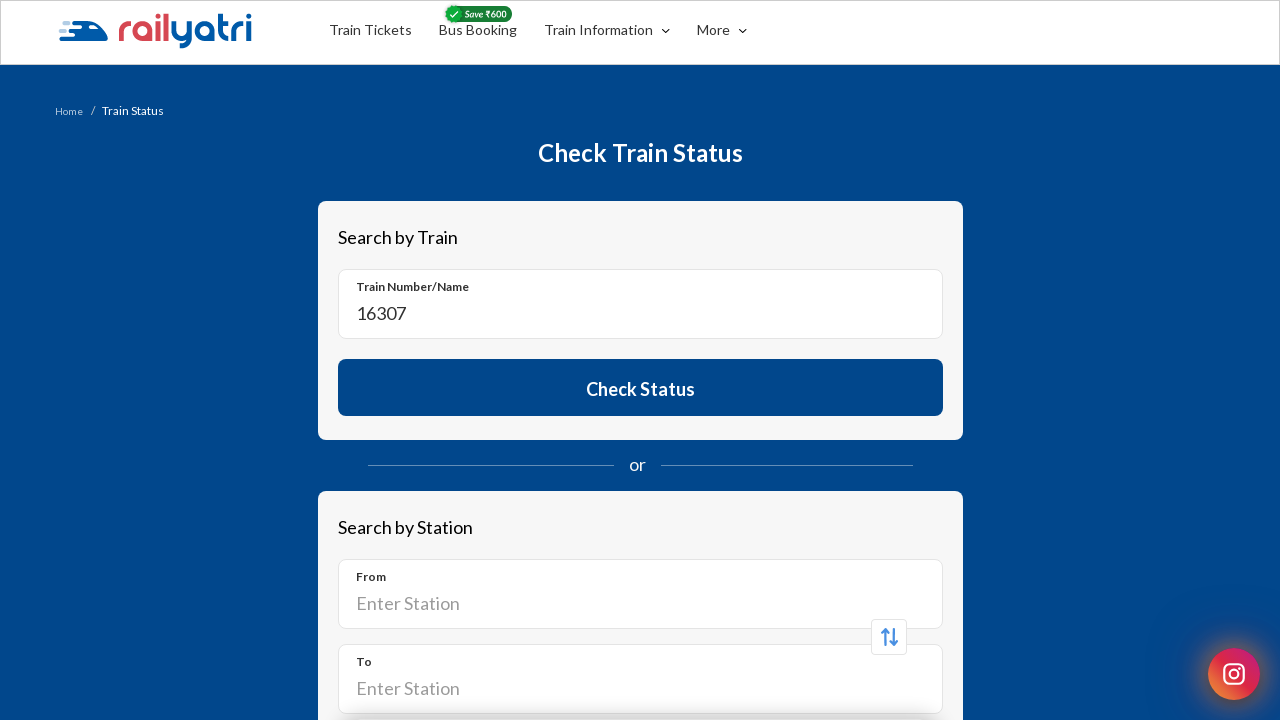

Clicked submit button to search for train status at (640, 388) on button[type="submit"]
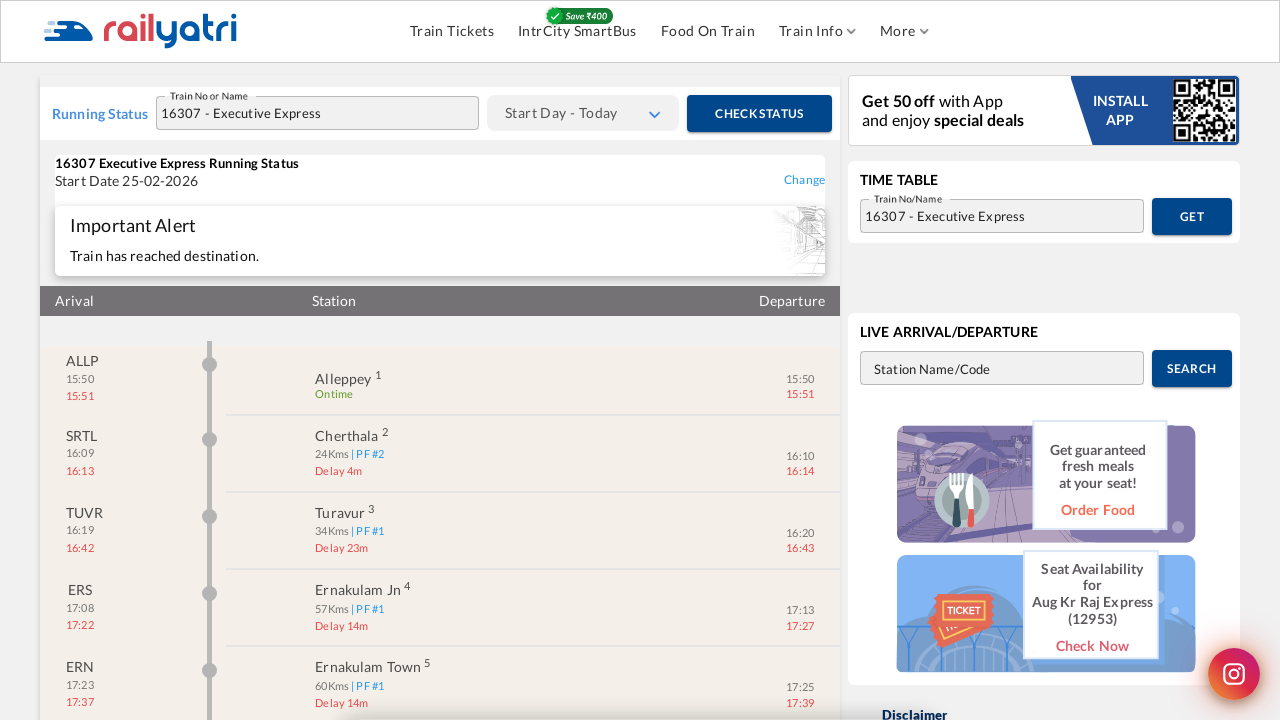

Train status search results loaded successfully
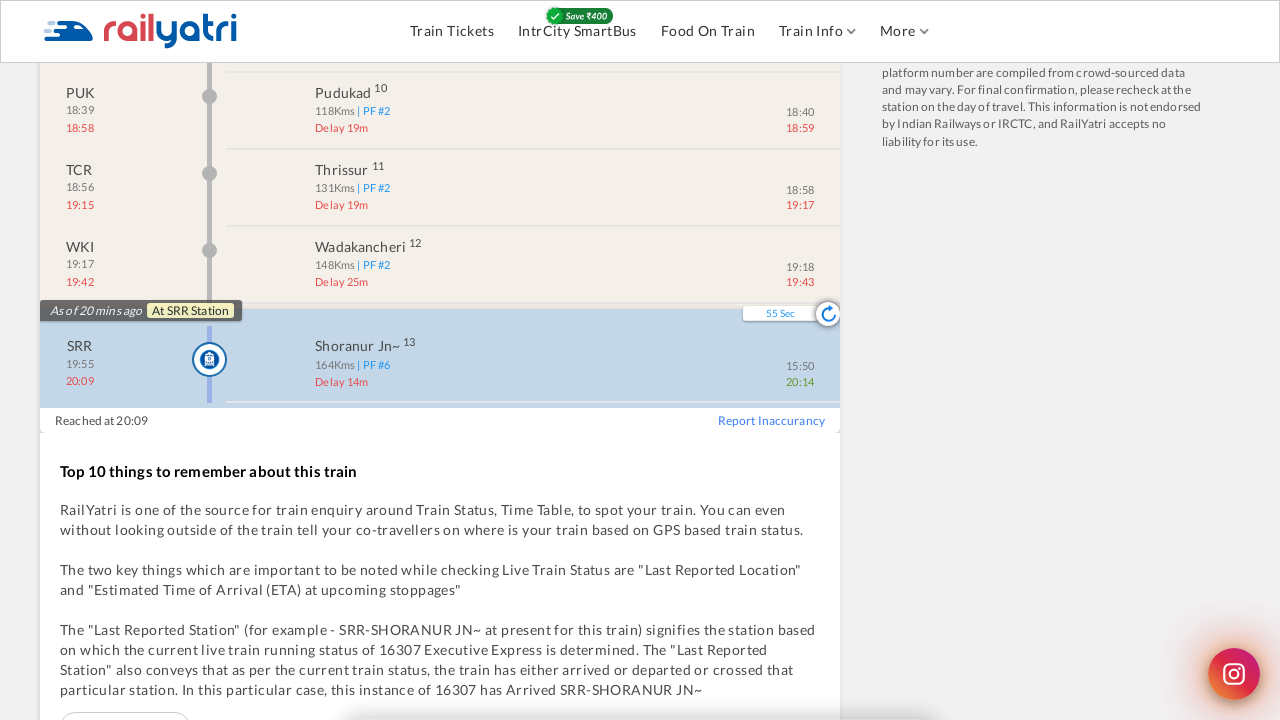

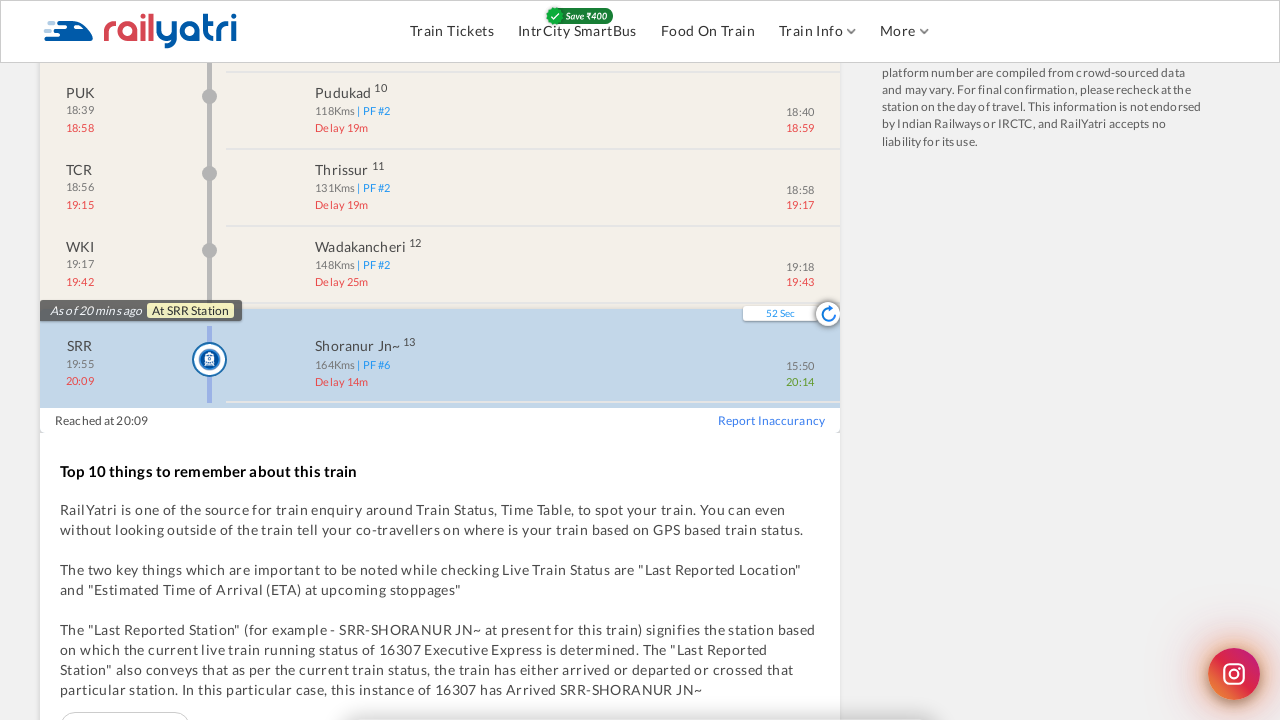